Tests dynamic content loading by clicking a "Start" button and waiting for AJAX content to appear on the page

Starting URL: https://the-internet.herokuapp.com/dynamic_loading/1

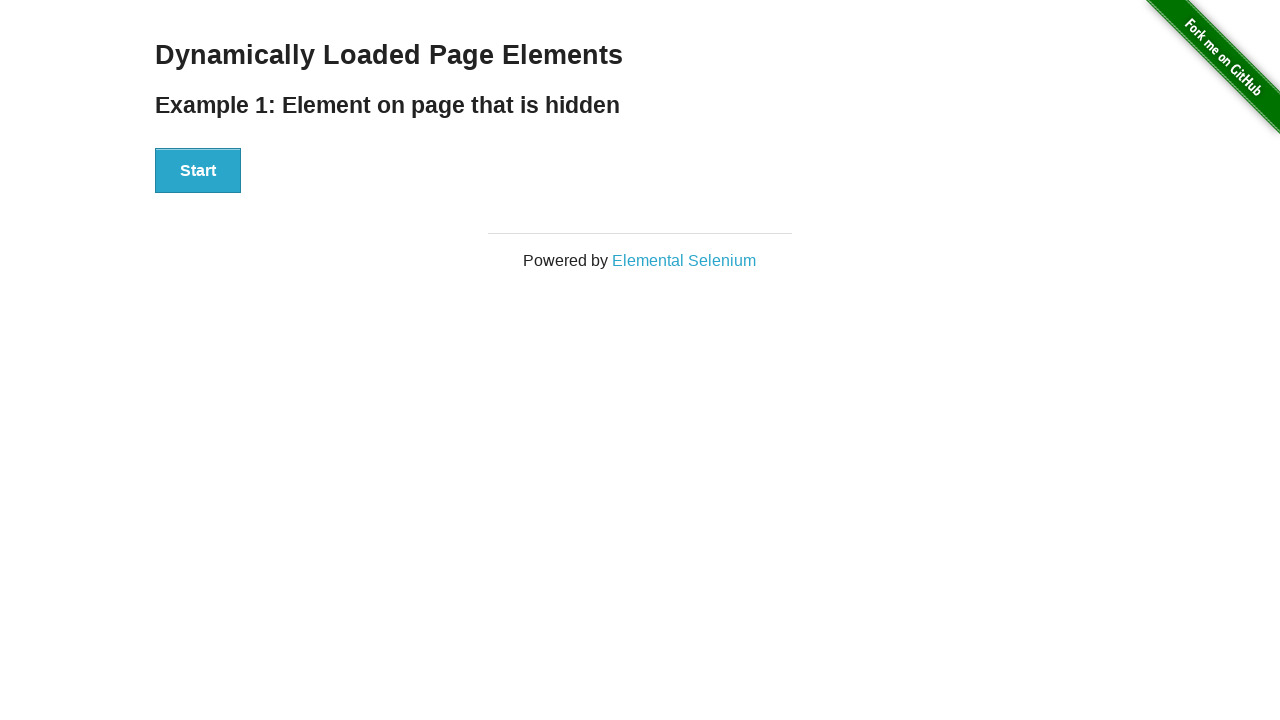

Clicked 'Start' button to trigger AJAX content loading at (198, 171) on #start button
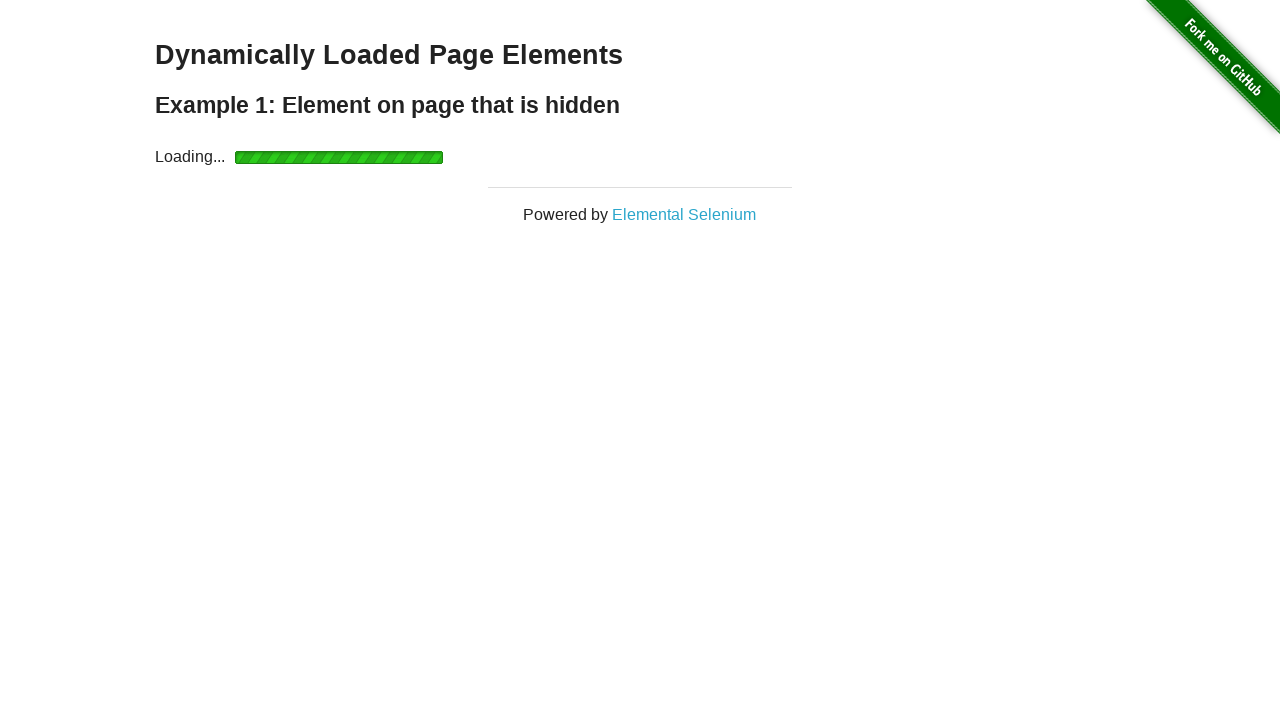

Finish element appeared and became visible
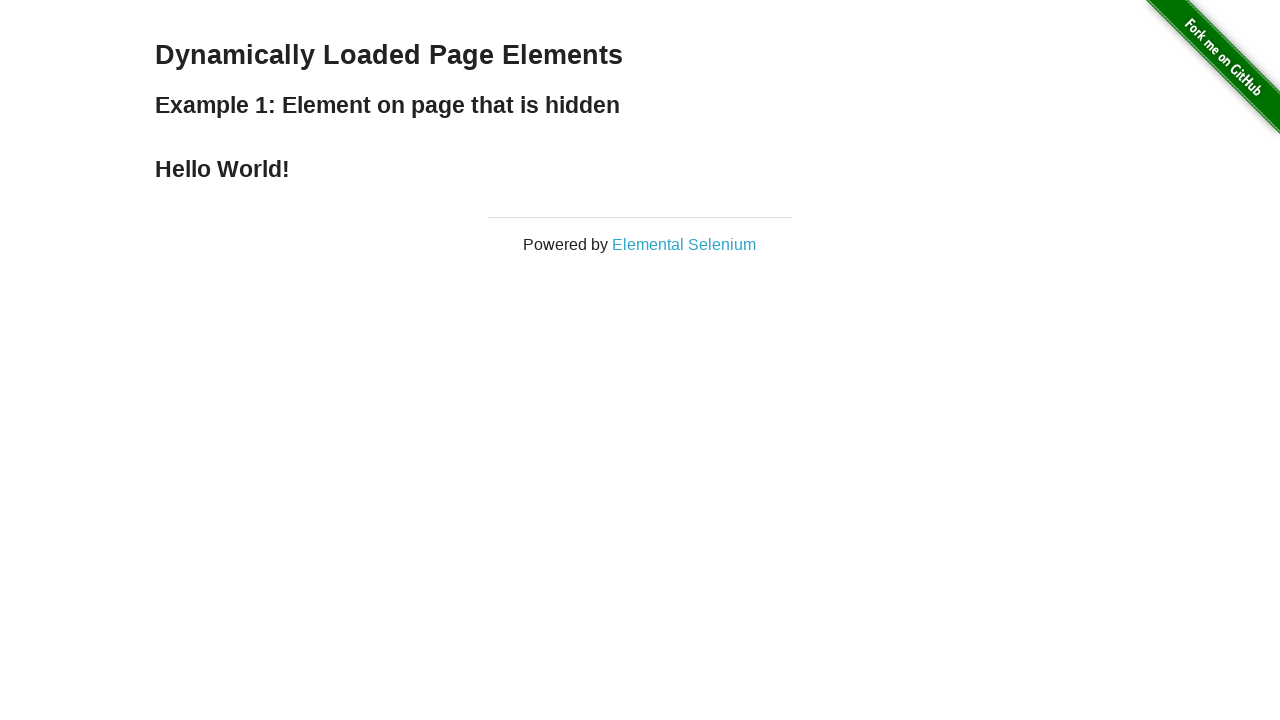

Verified that loaded text content is present in finish element
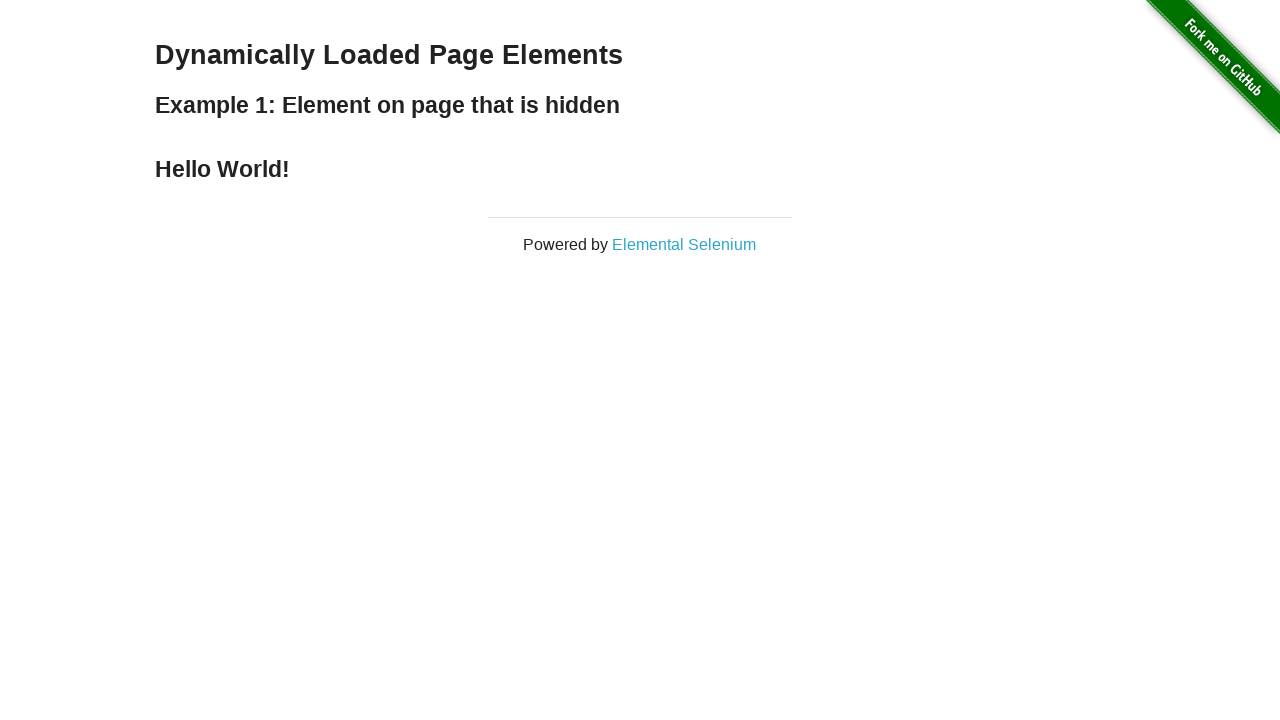

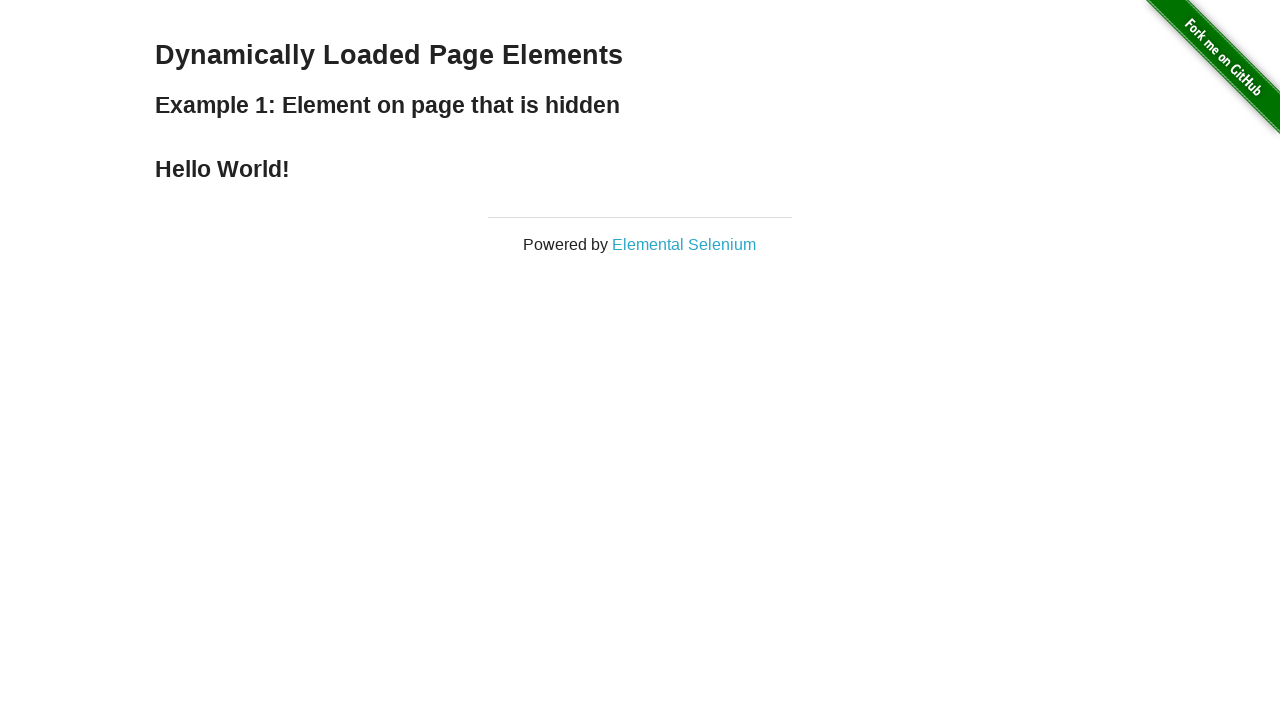